Tests that the page title is correct and verifies the h1 element displays "UUID Generator"

Starting URL: https://qatask.netlify.app/

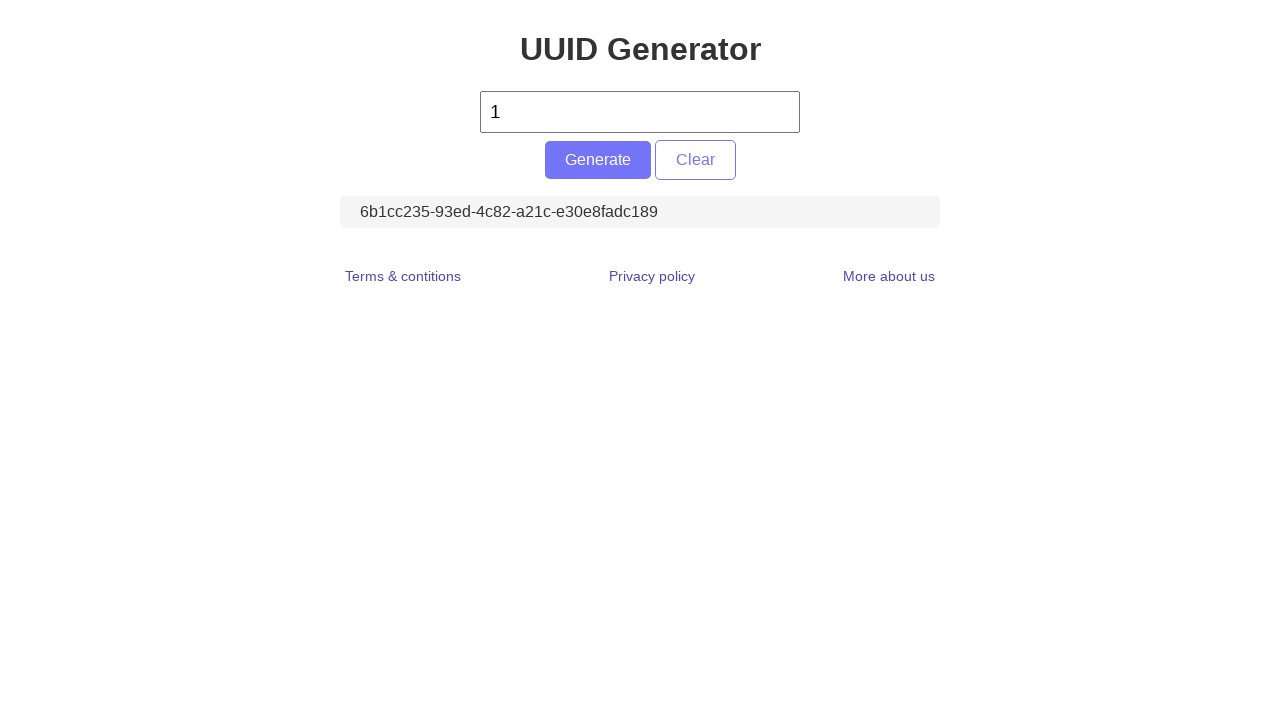

Navigated to UUID Generator application
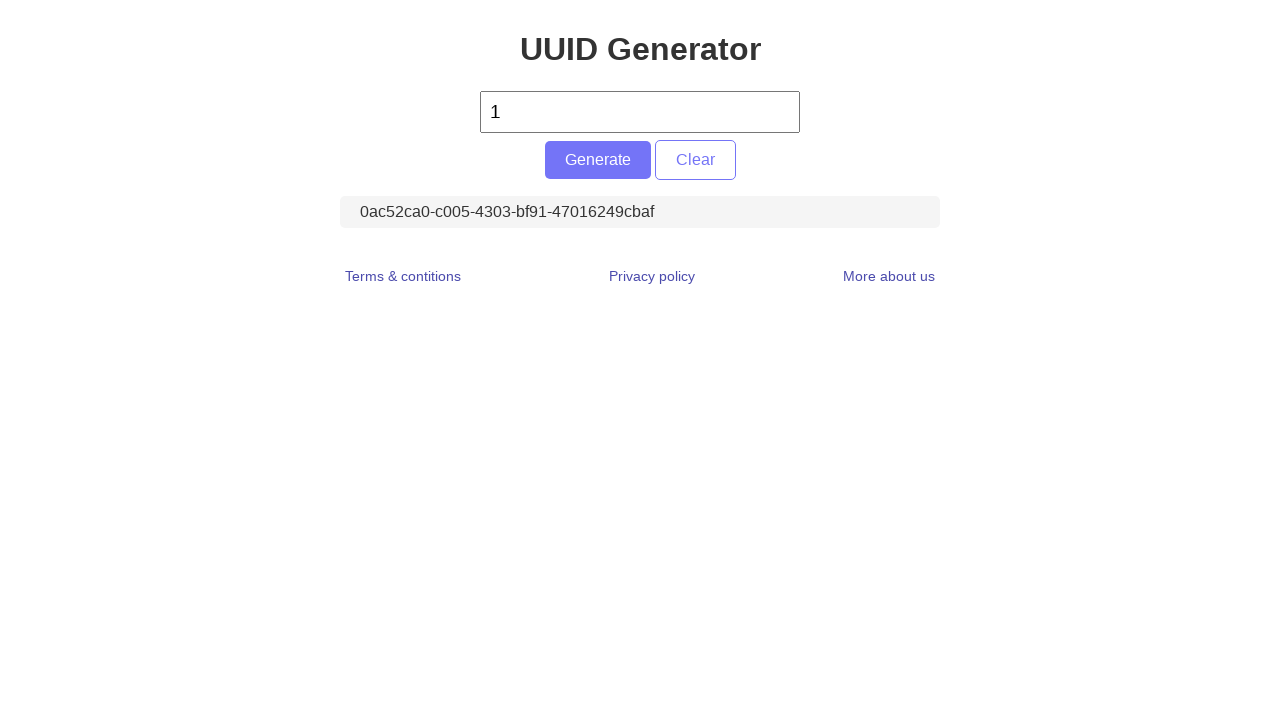

Verified page title is 'UUID Type'
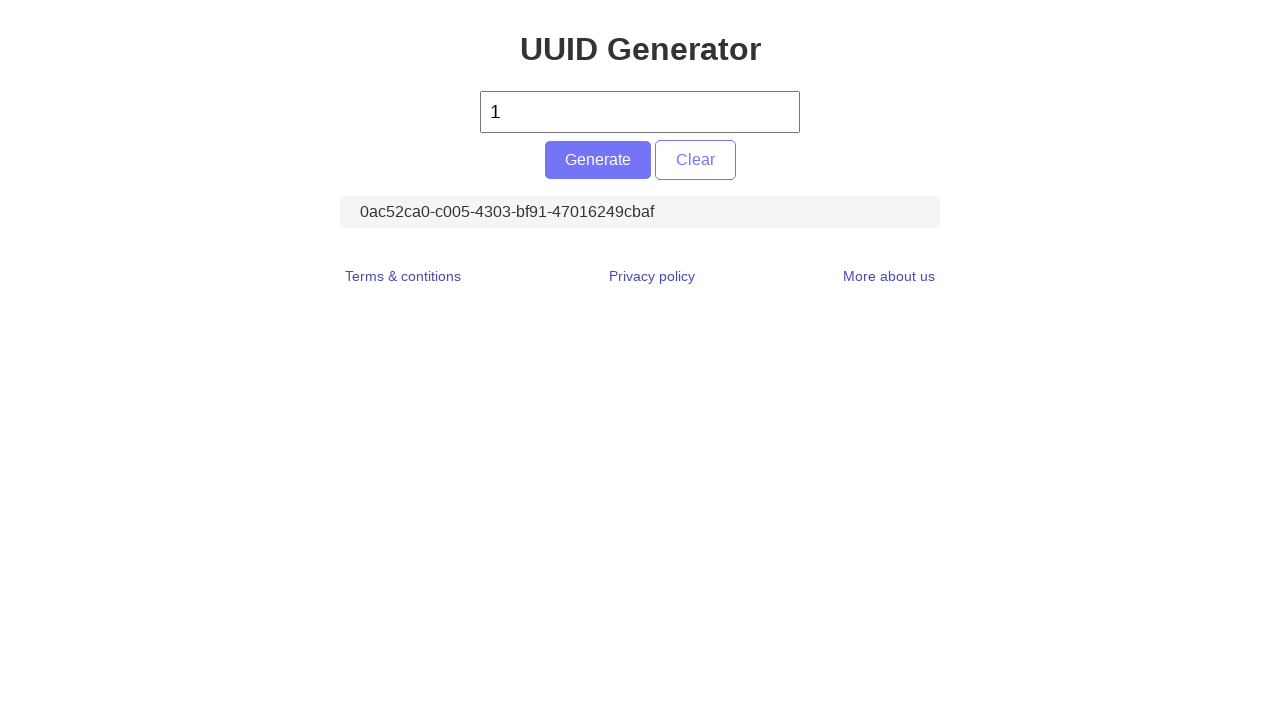

Located h1 element
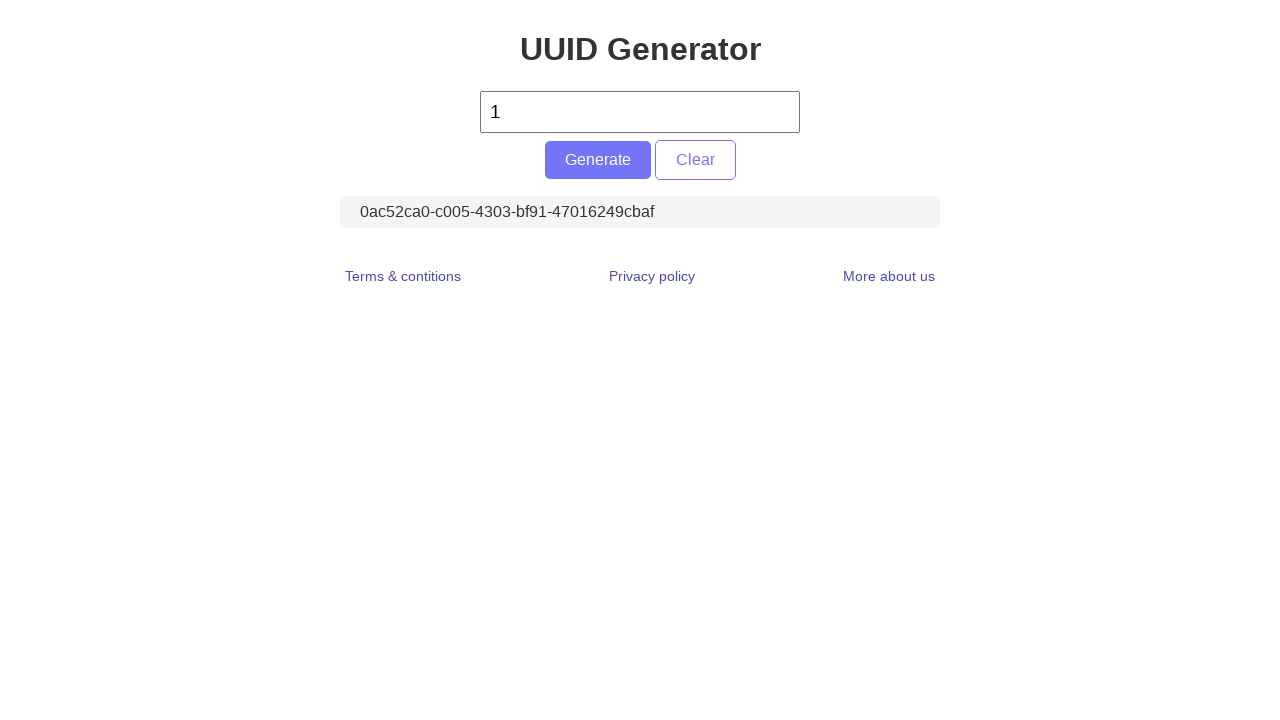

Verified h1 element is visible
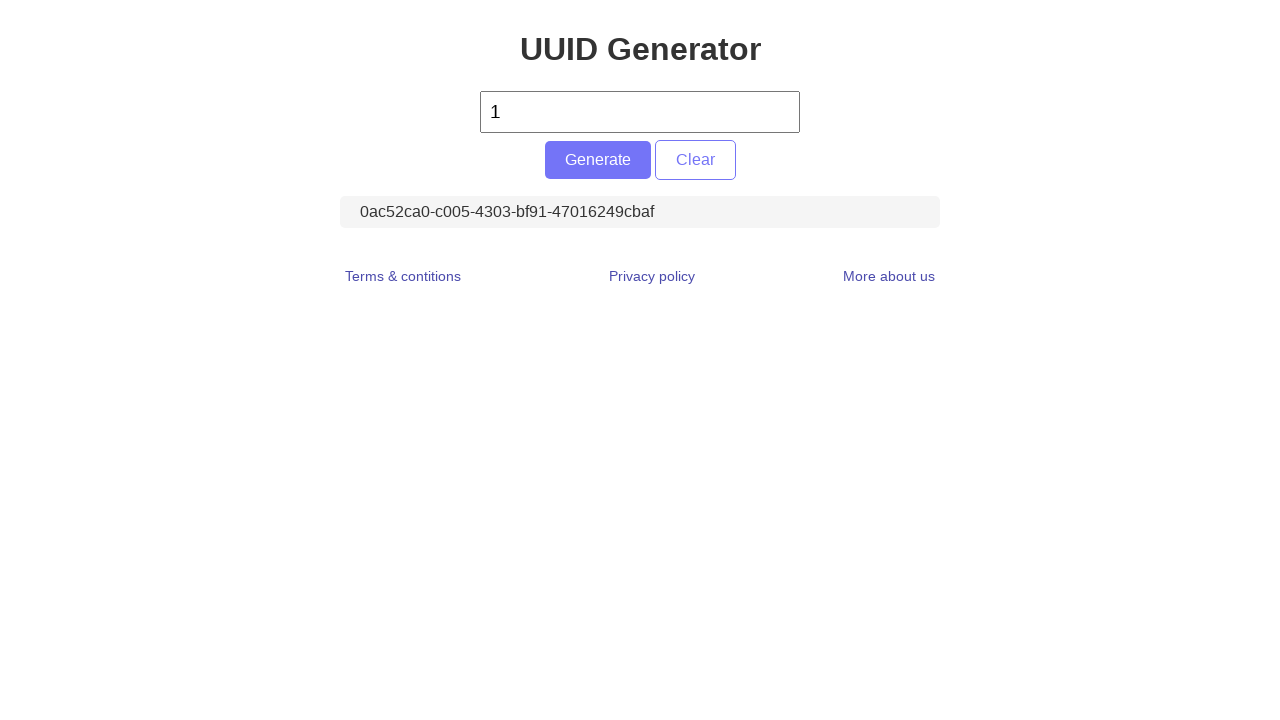

Verified h1 text content is 'UUID Generator'
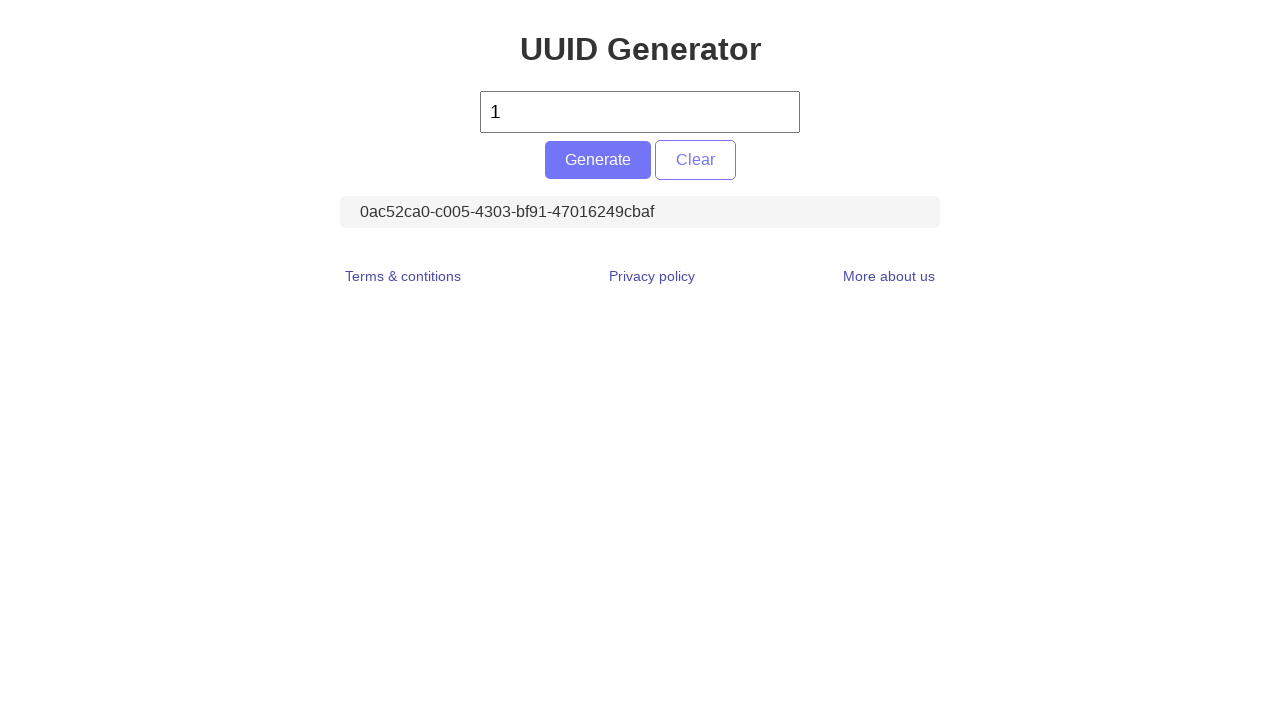

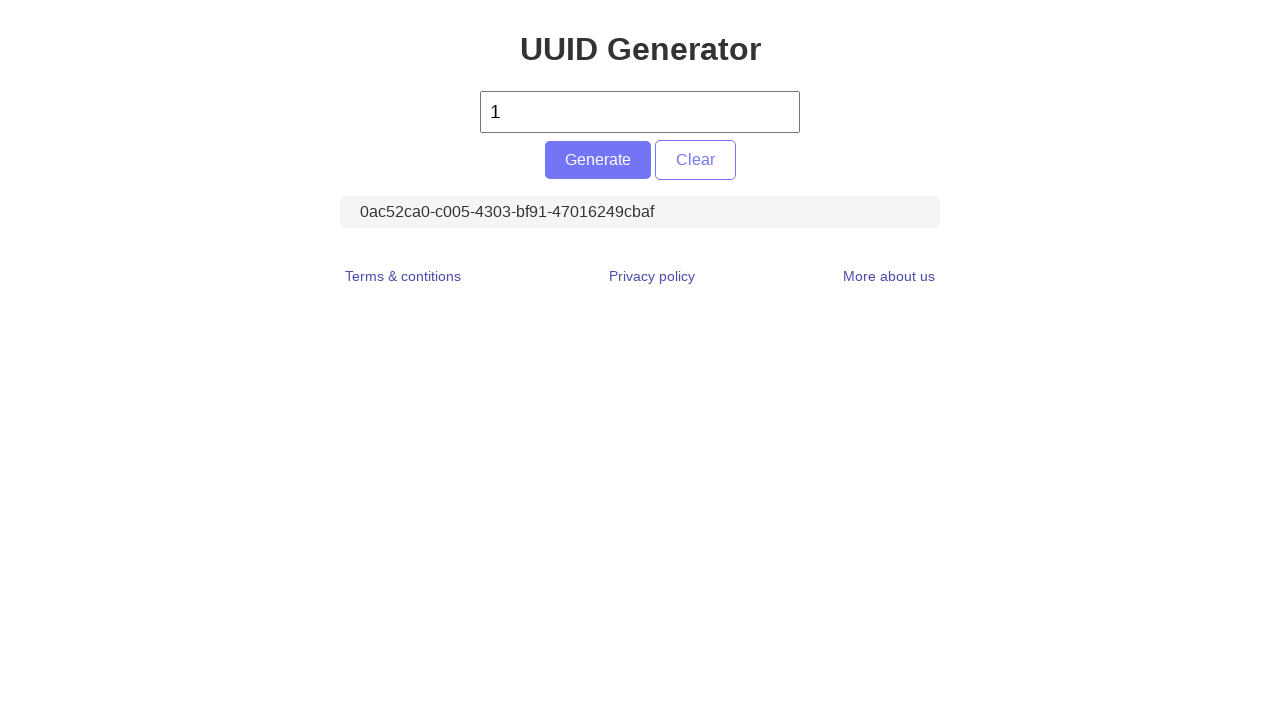